Tests the forgot password functionality by clicking the forgot password link and submitting an email address

Starting URL: https://login.salesforce.com/

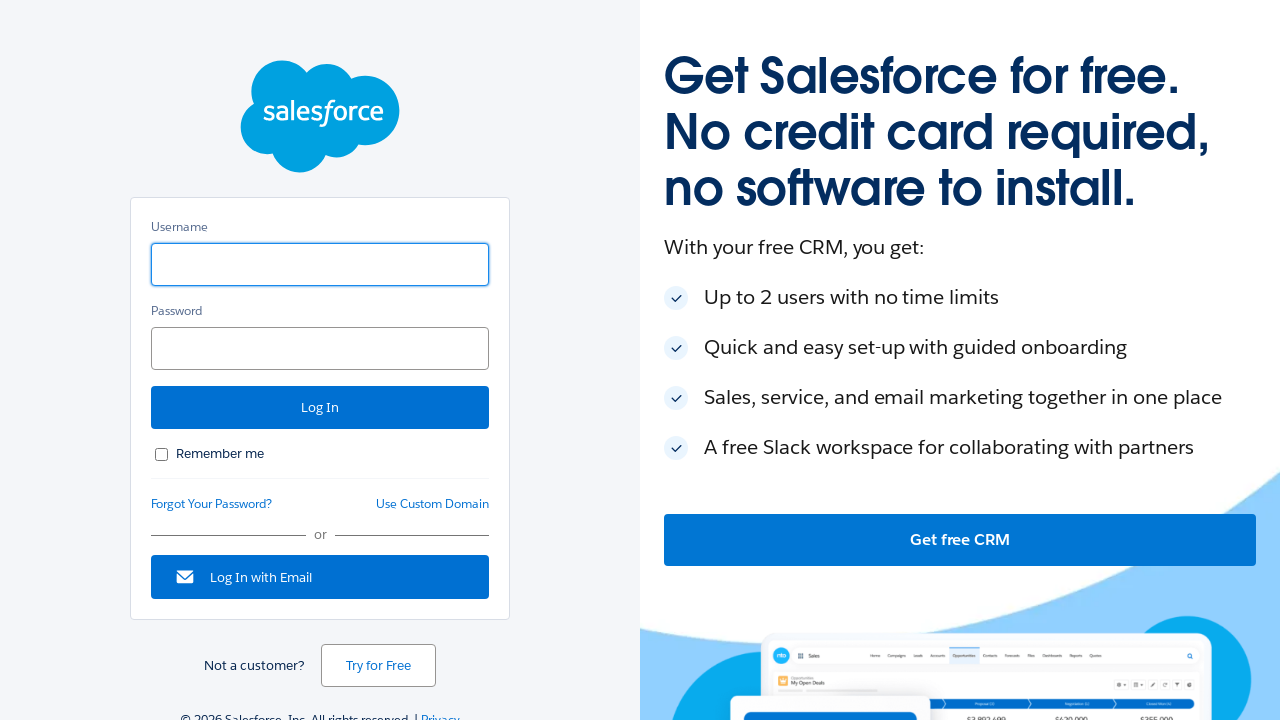

Clicked forgot password link at (212, 504) on #forgot_password_link
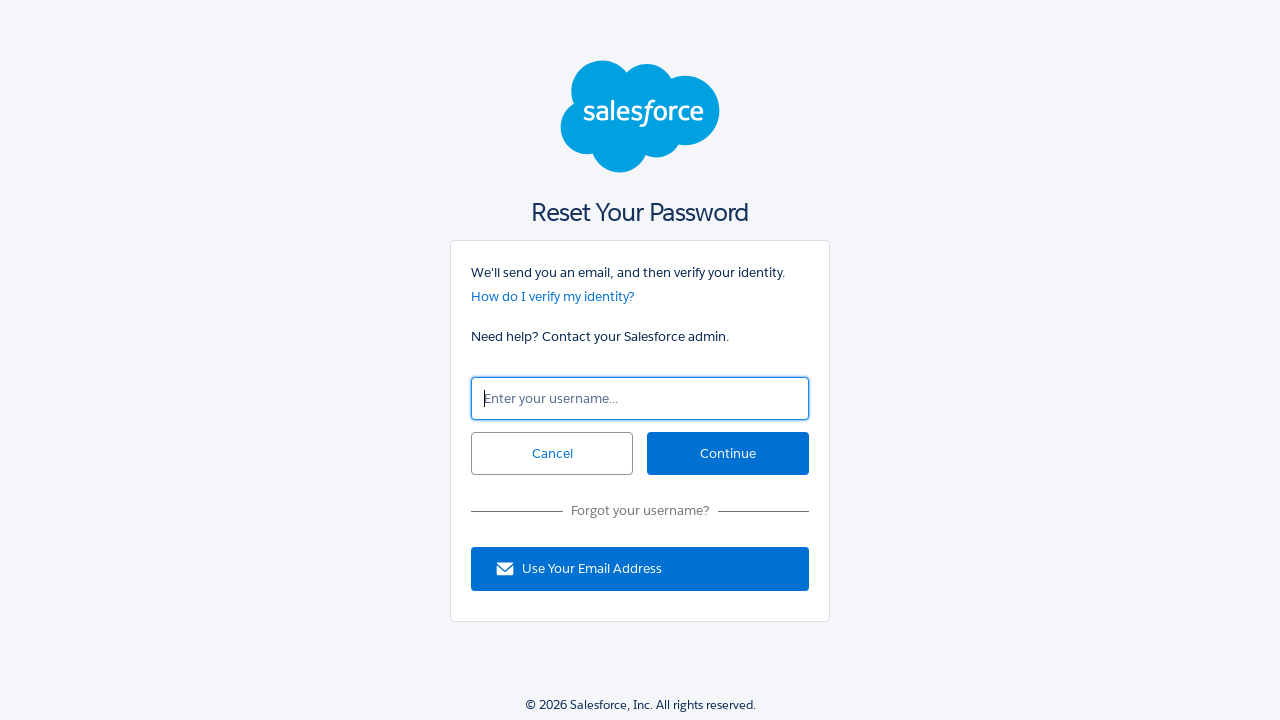

Filled email field with 'testuser2024@example.com' on #un
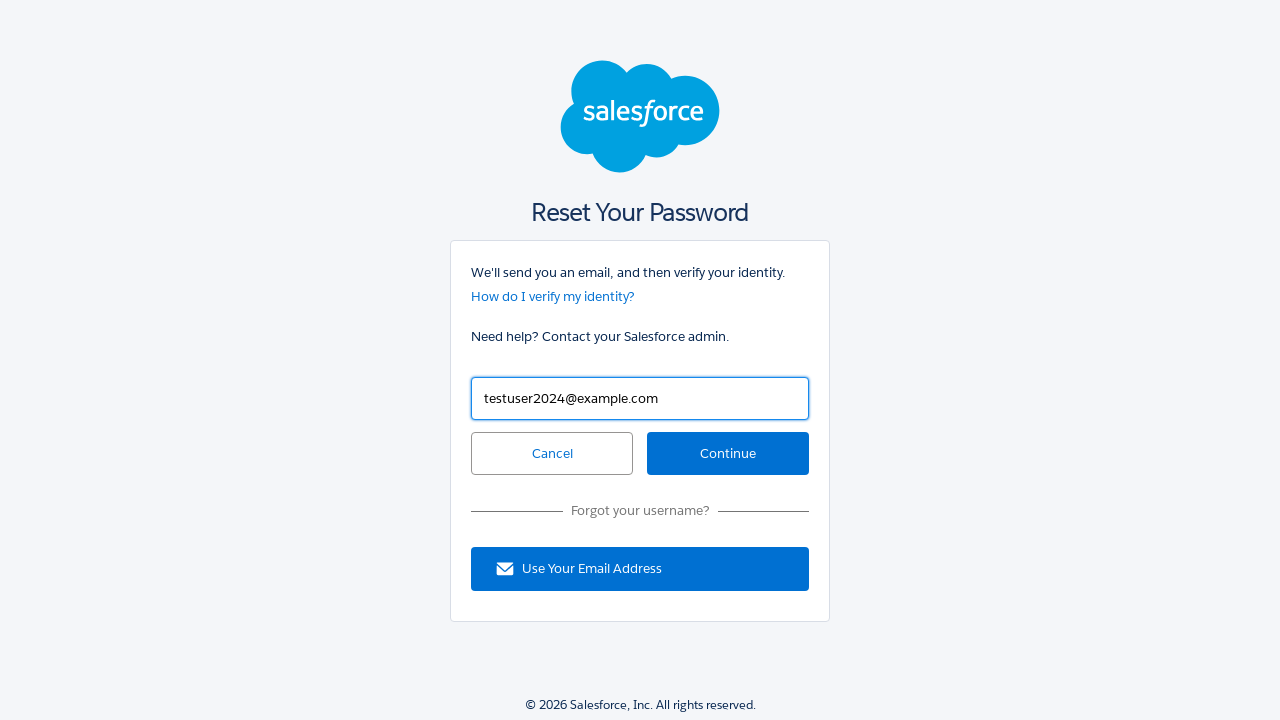

Clicked continue button to submit email at (728, 454) on #continue
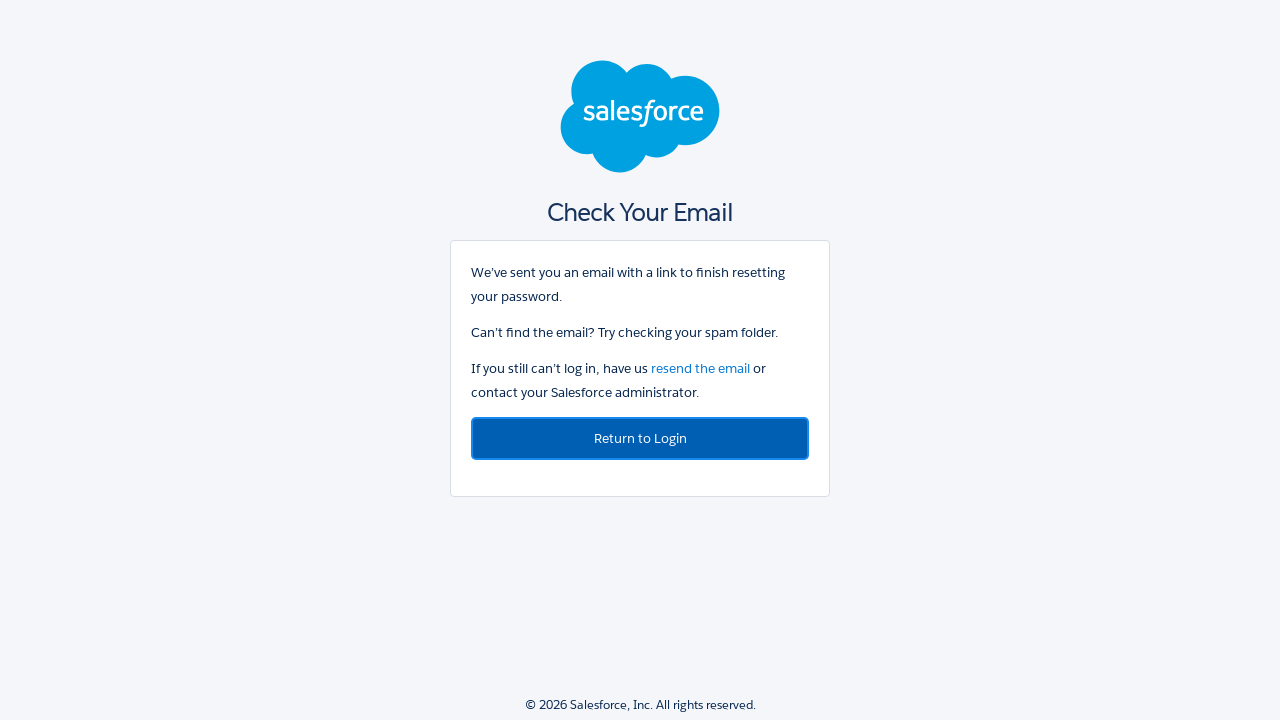

Password reset confirmation message appeared
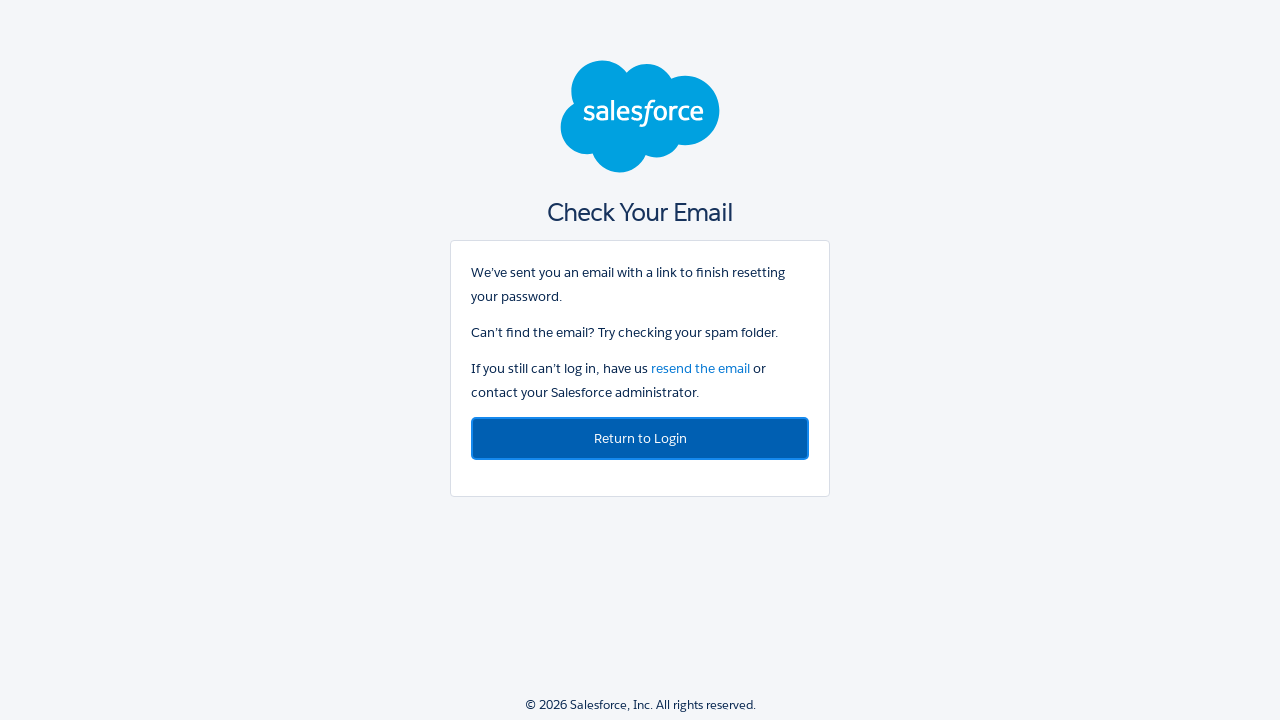

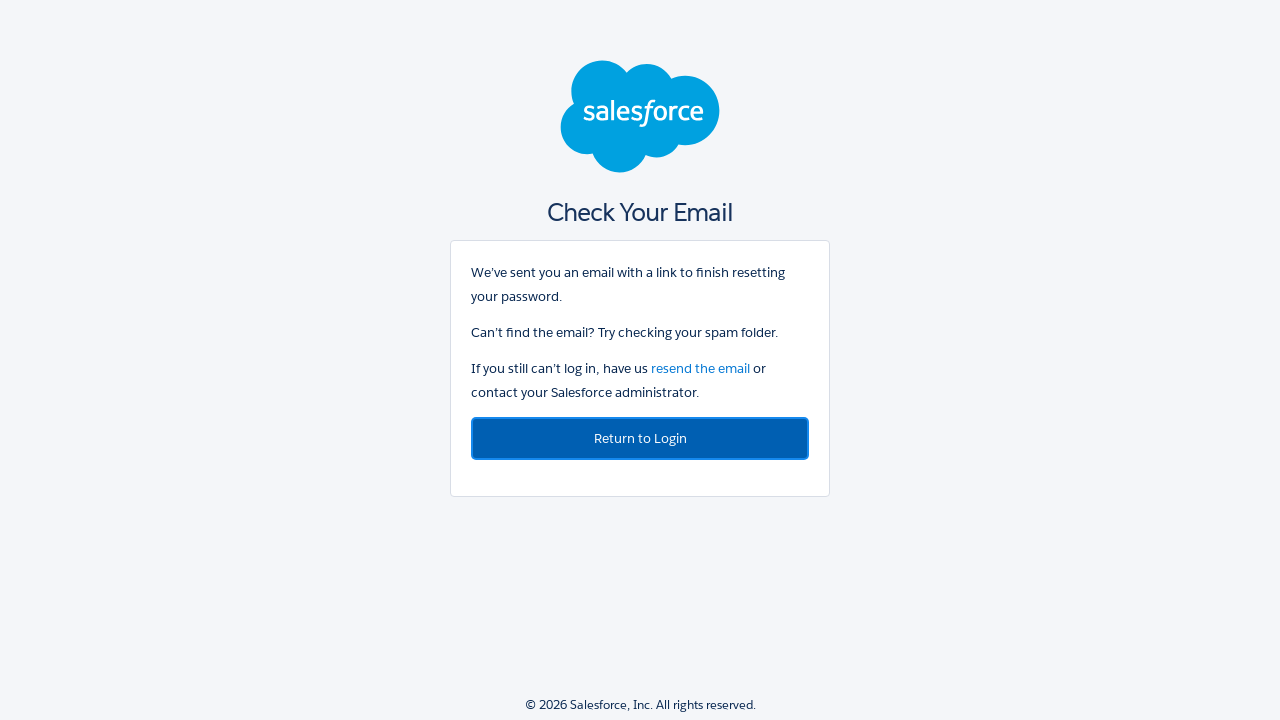